Tests a math challenge form by reading a value from the page, calculating log(abs(12*sin(x))), entering the answer, checking a robot checkbox, selecting a radio button, and submitting the form.

Starting URL: http://suninjuly.github.io/math.html

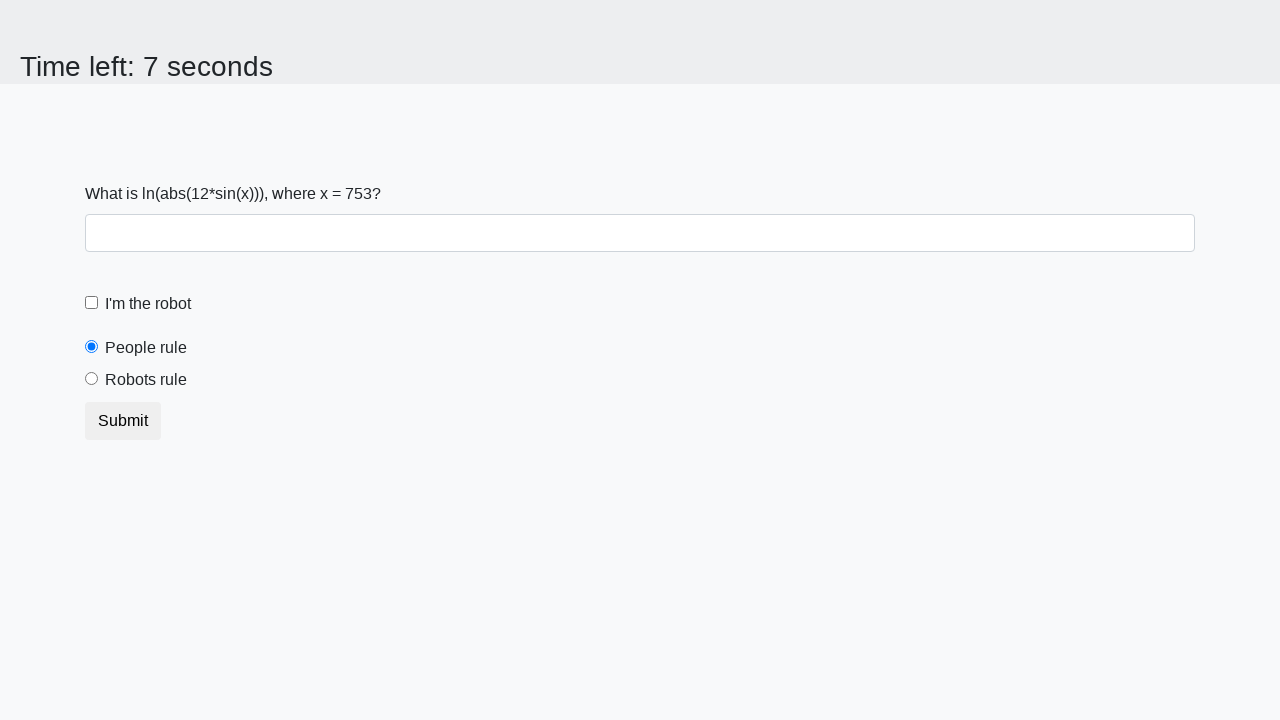

Located and read x value from #input_value element
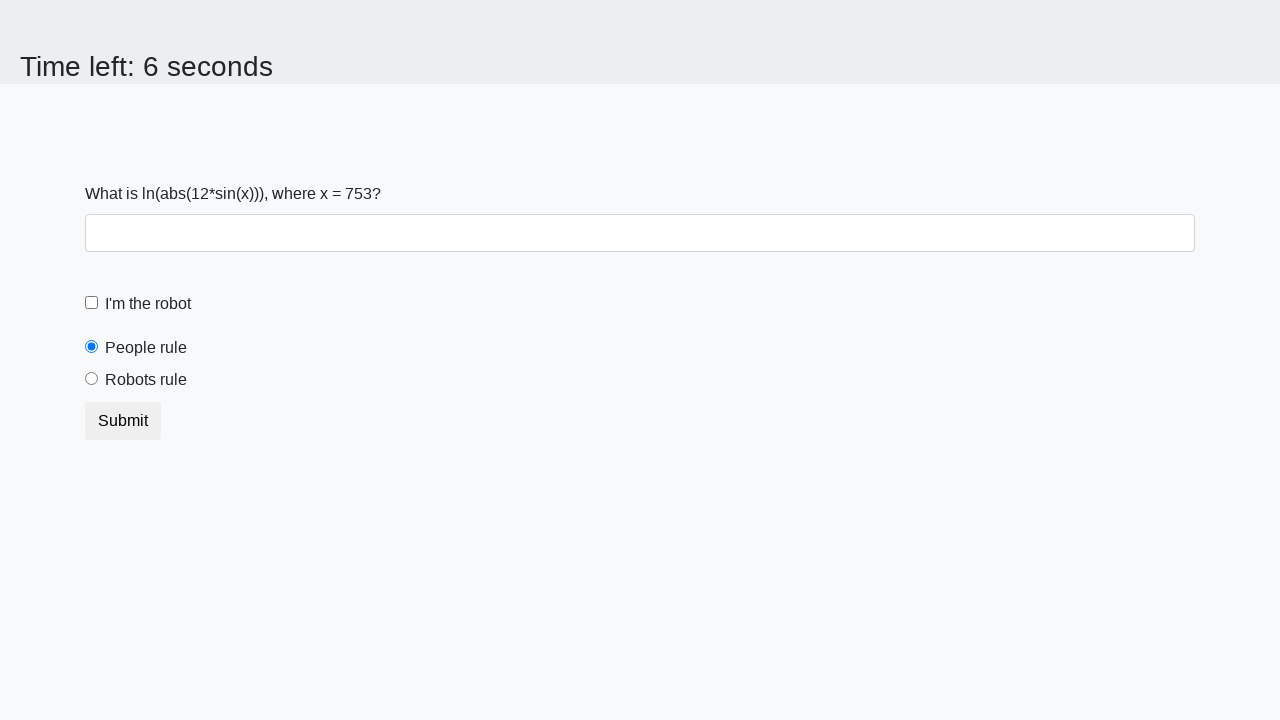

Calculated answer: log(abs(12*sin(753))) = 2.300672794581122
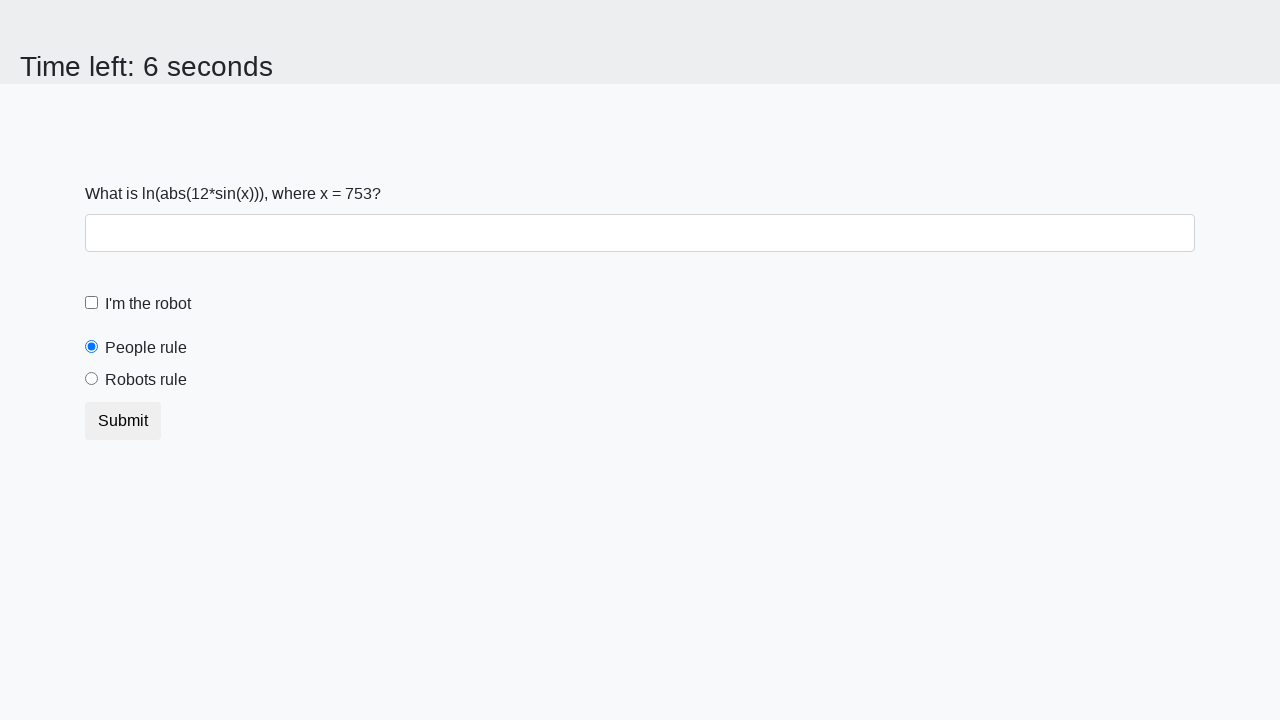

Filled answer field with calculated value: 2.300672794581122 on #answer
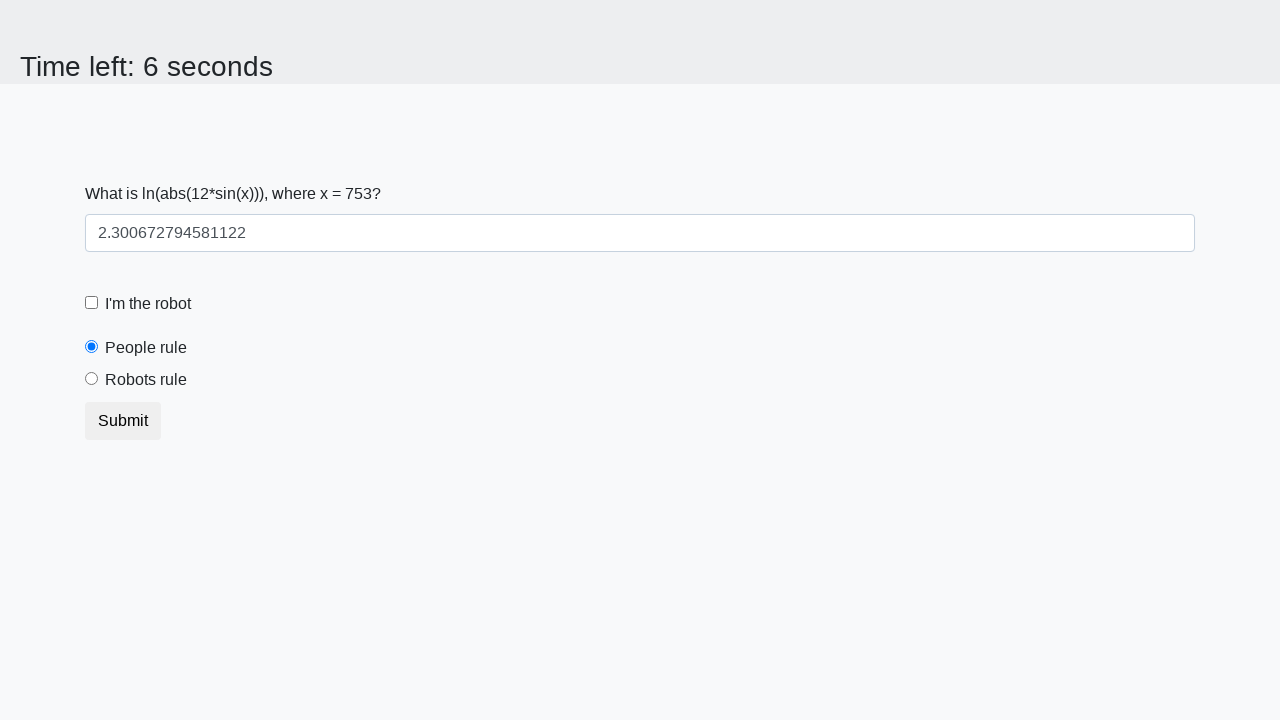

Checked the robot checkbox at (92, 303) on #robotCheckbox
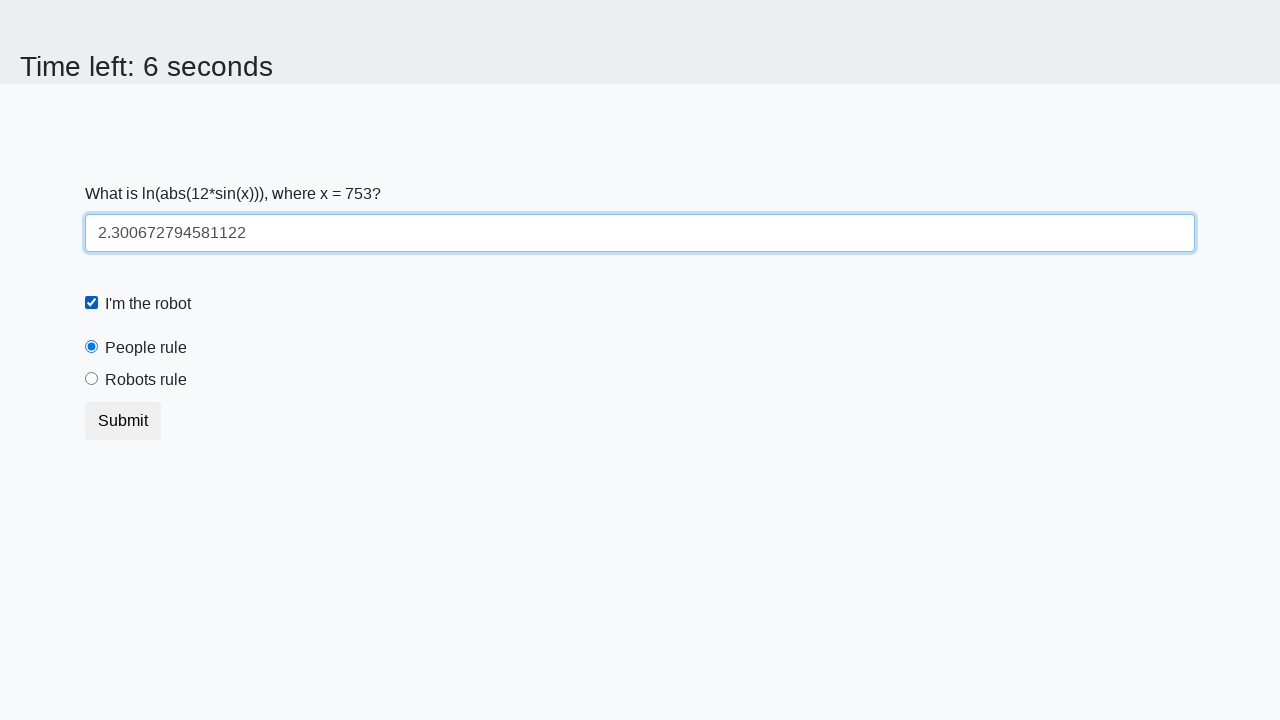

Selected the robots rule radio button at (92, 379) on #robotsRule
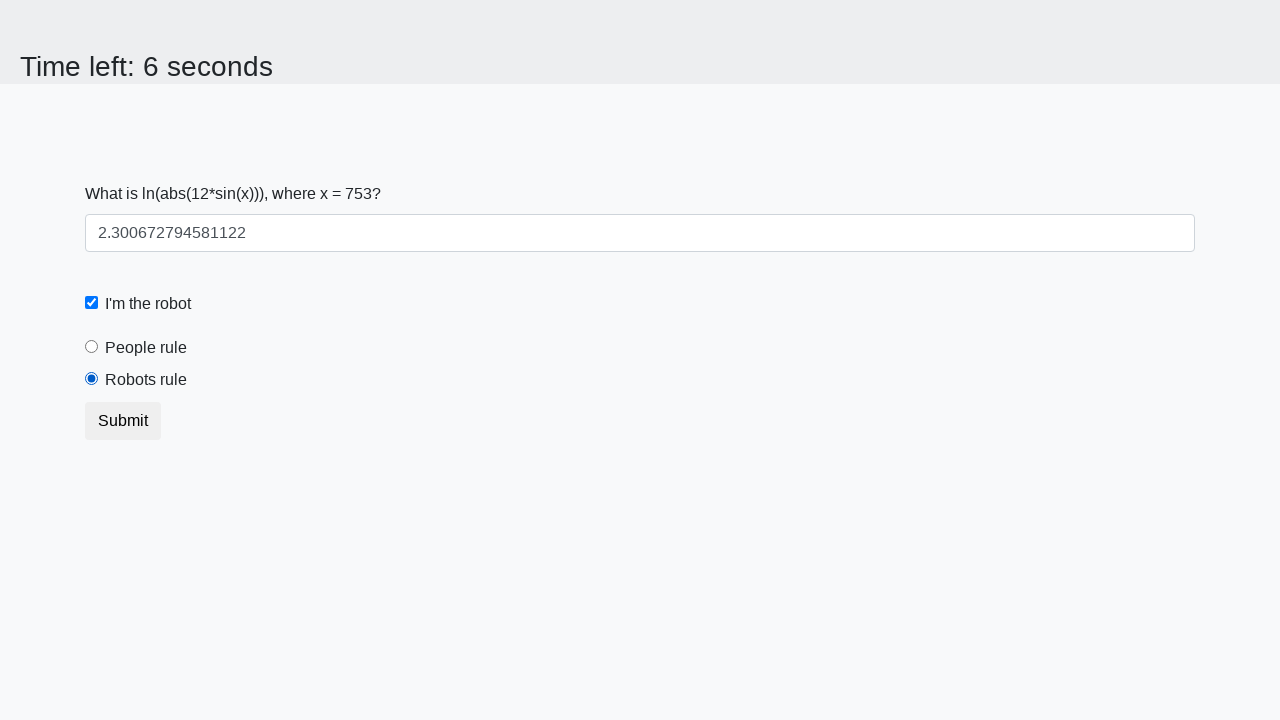

Clicked the submit button at (123, 421) on button[type='submit']
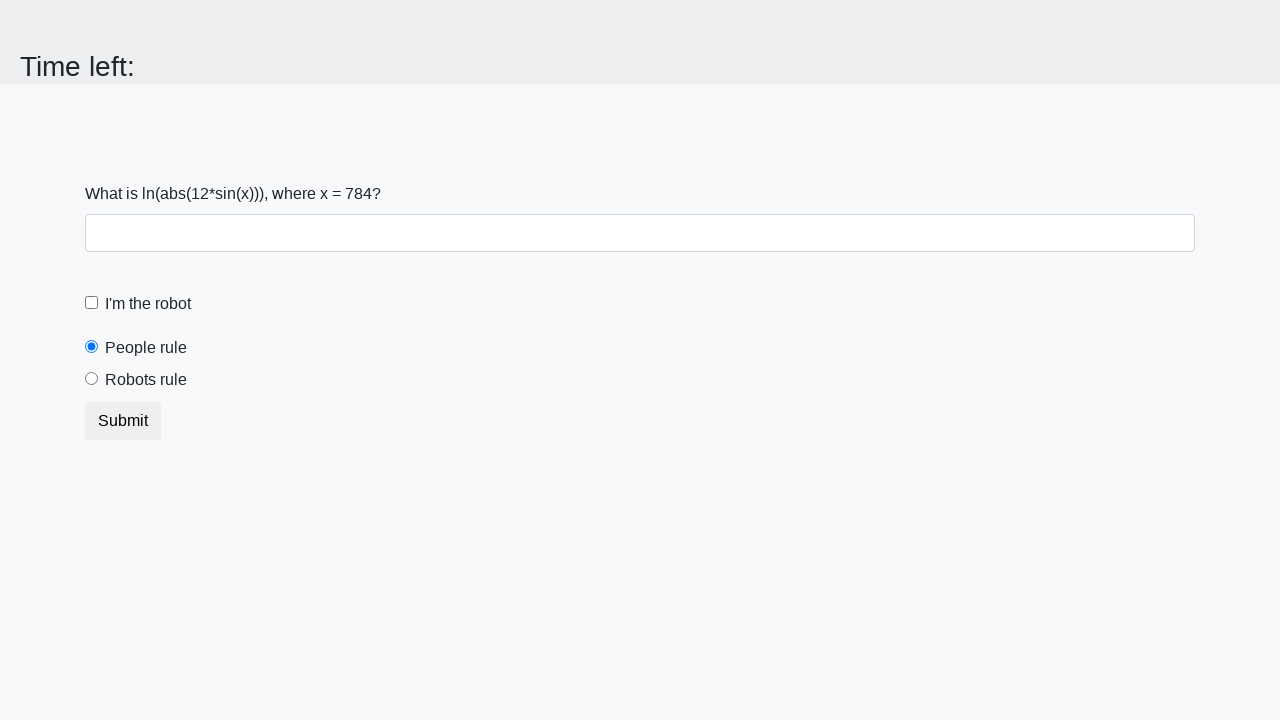

Set up dialog handler to accept alerts
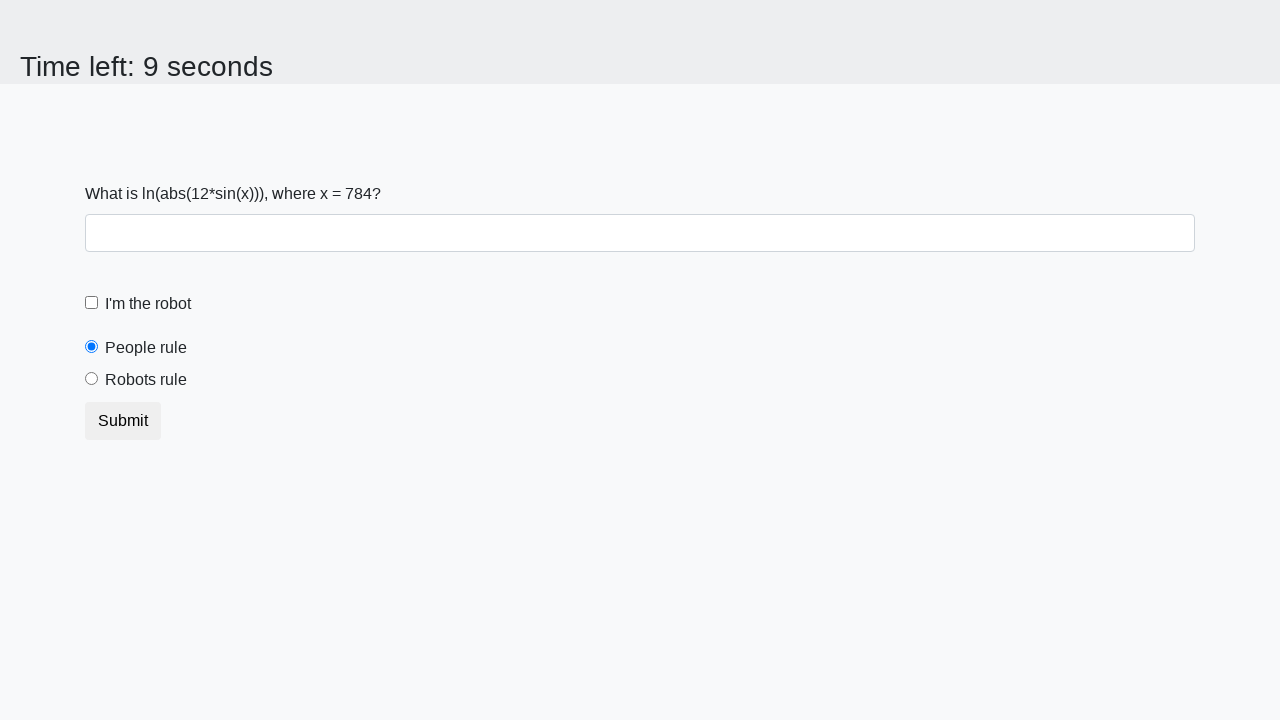

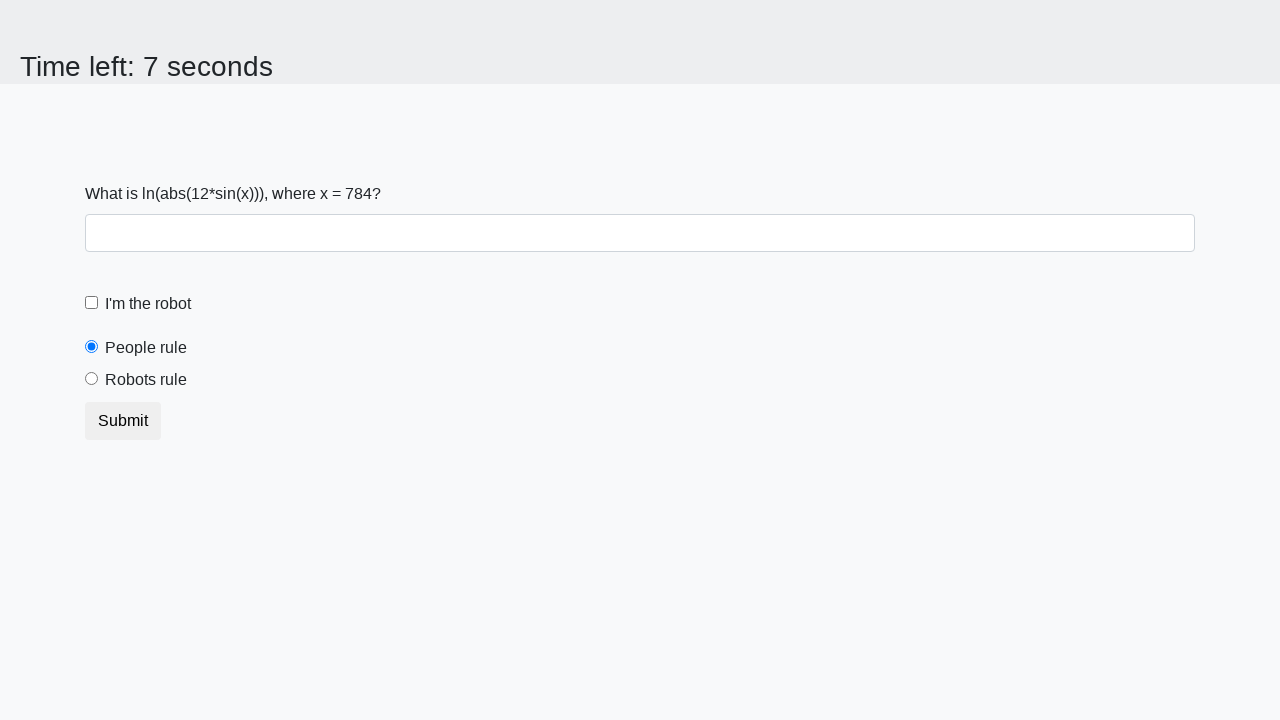